Tests e-commerce functionality by adding multiple items to cart, proceeding to checkout, and applying a promo code

Starting URL: https://rahulshettyacademy.com/seleniumPractise/

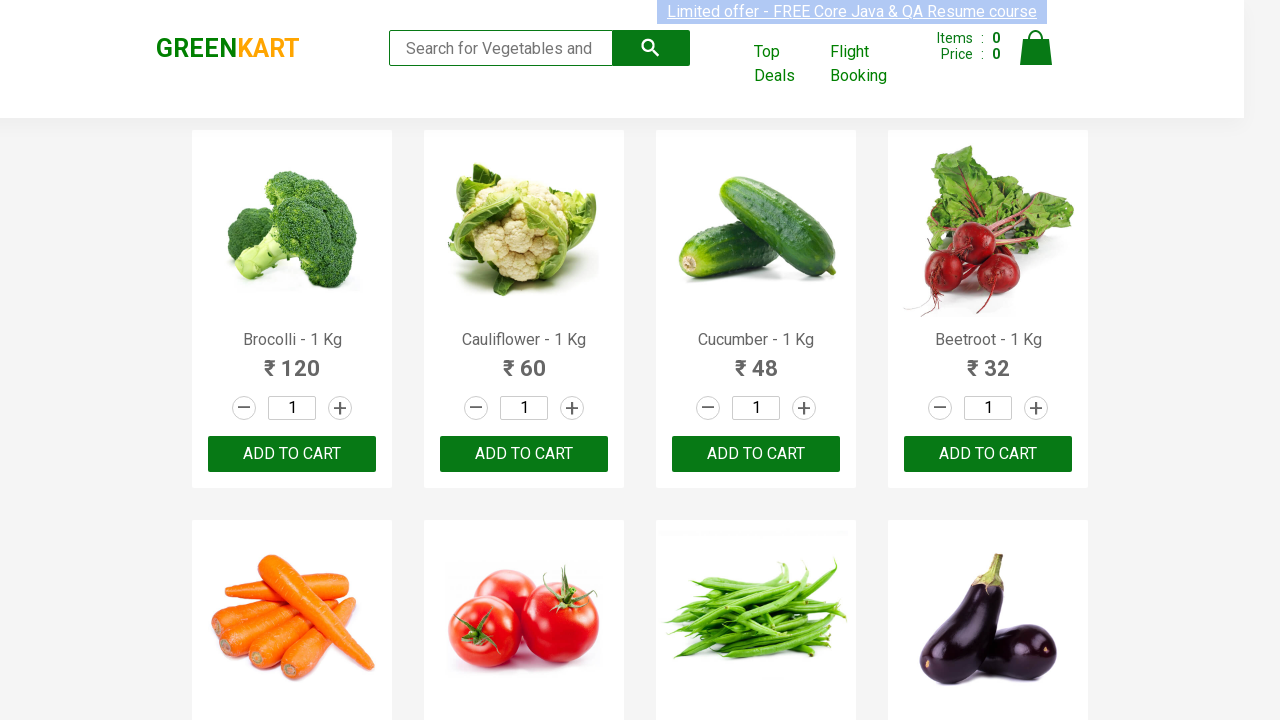

Retrieved all product names from the page
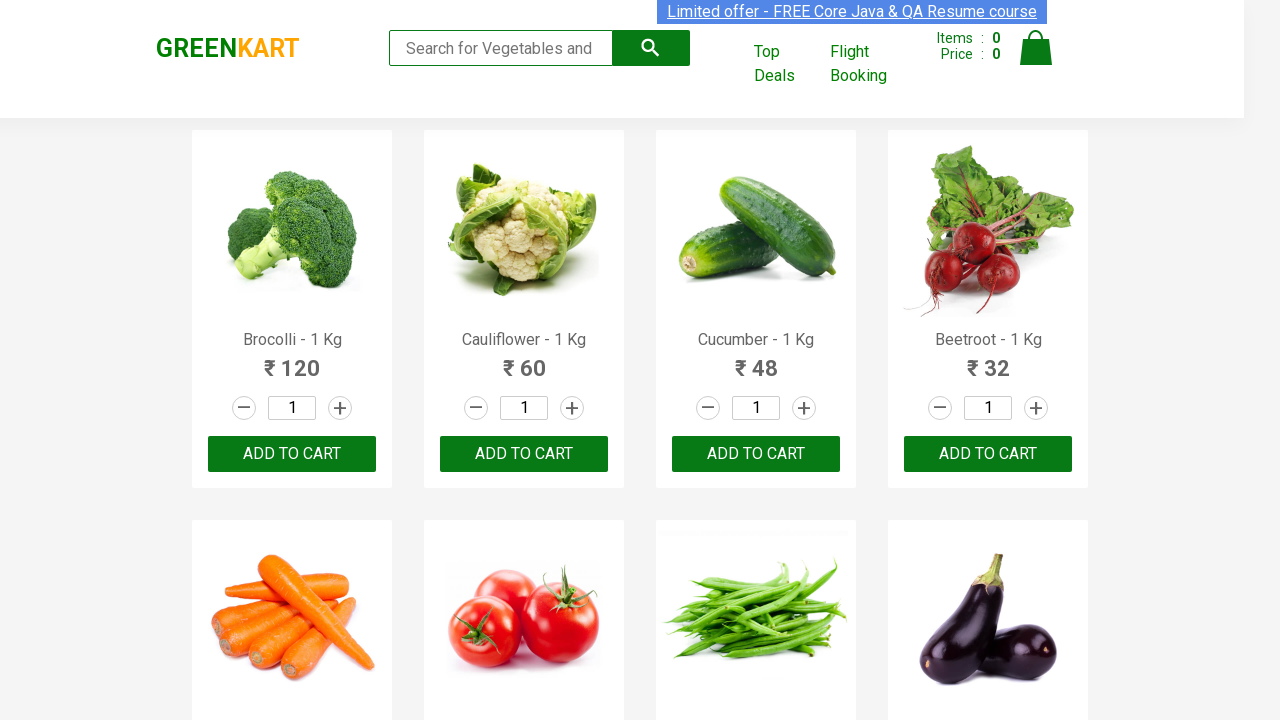

Added Brocolli to cart at (292, 454) on div.product-action >> nth=0
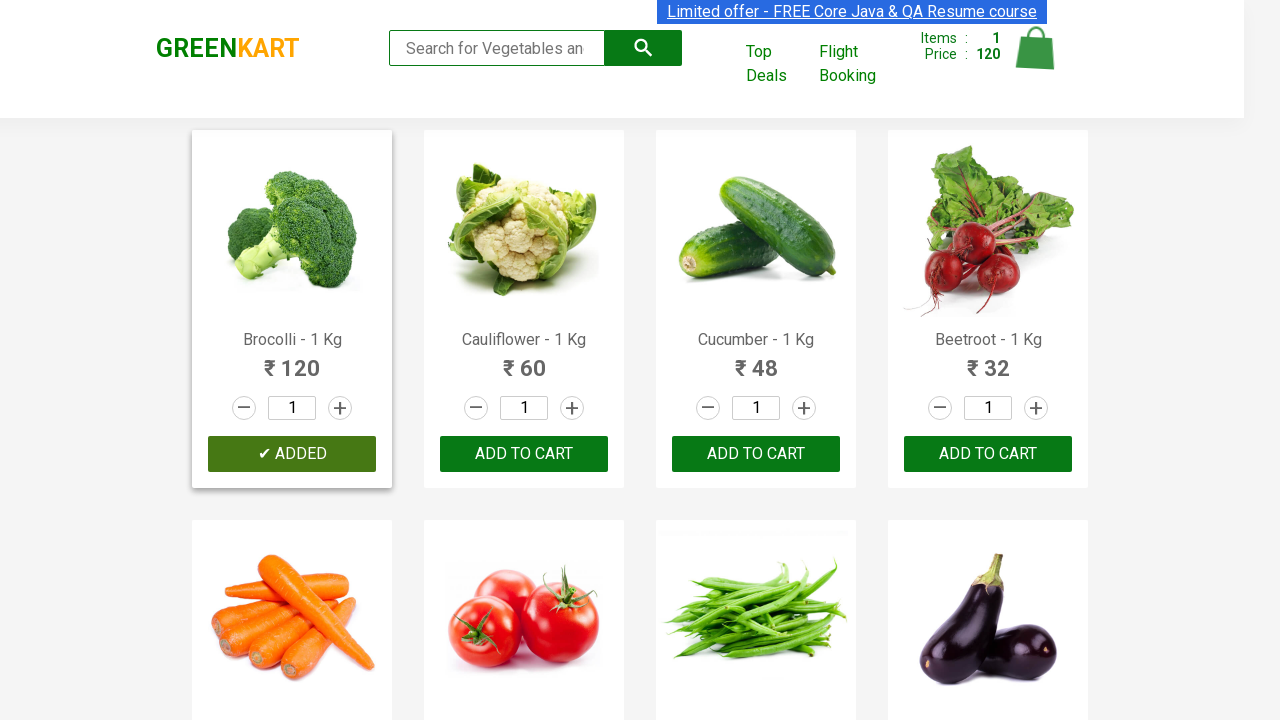

Added Tomato to cart at (524, 360) on div.product-action >> nth=5
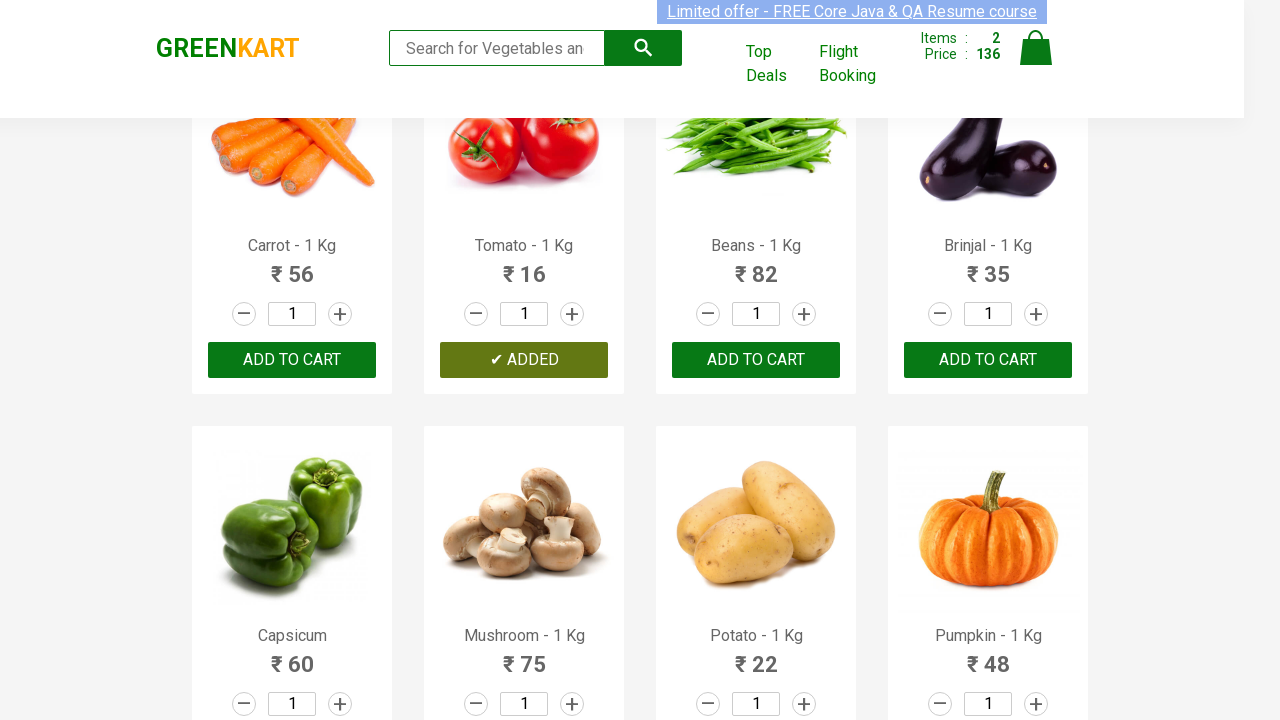

Added Capsicum to cart at (292, 686) on div.product-action >> nth=8
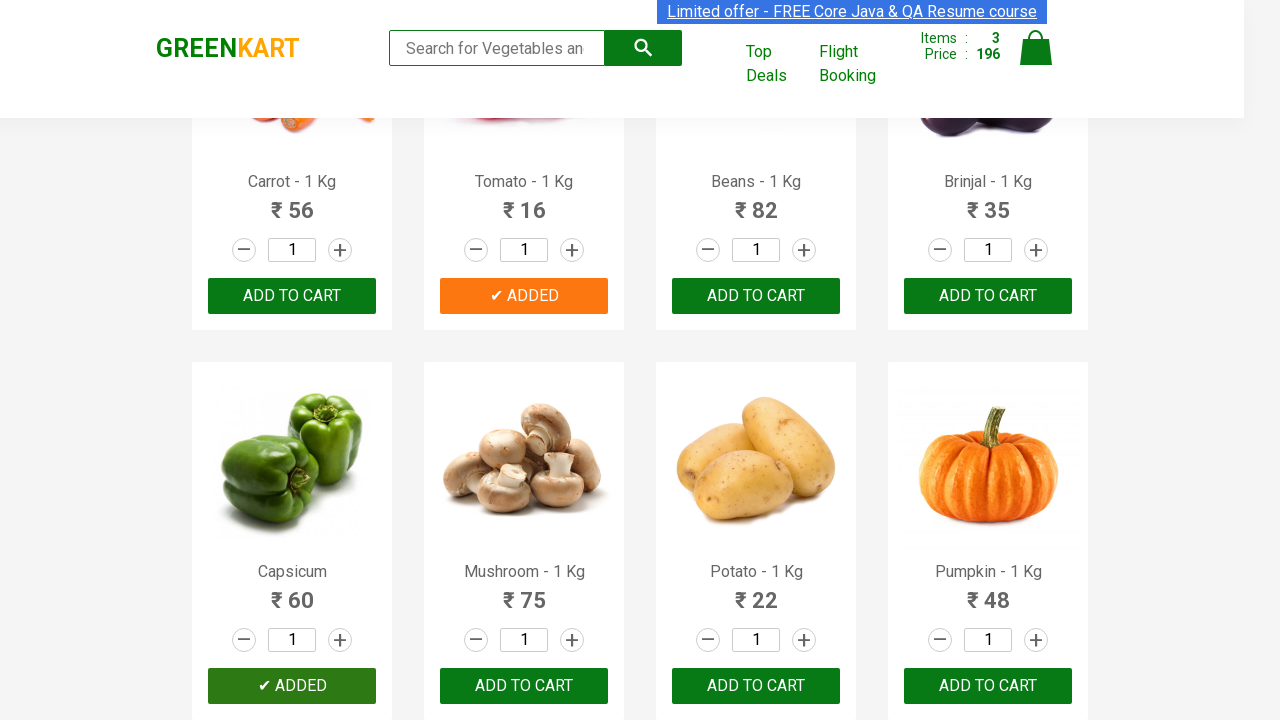

Clicked cart icon to view cart at (1036, 48) on img[alt='Cart']
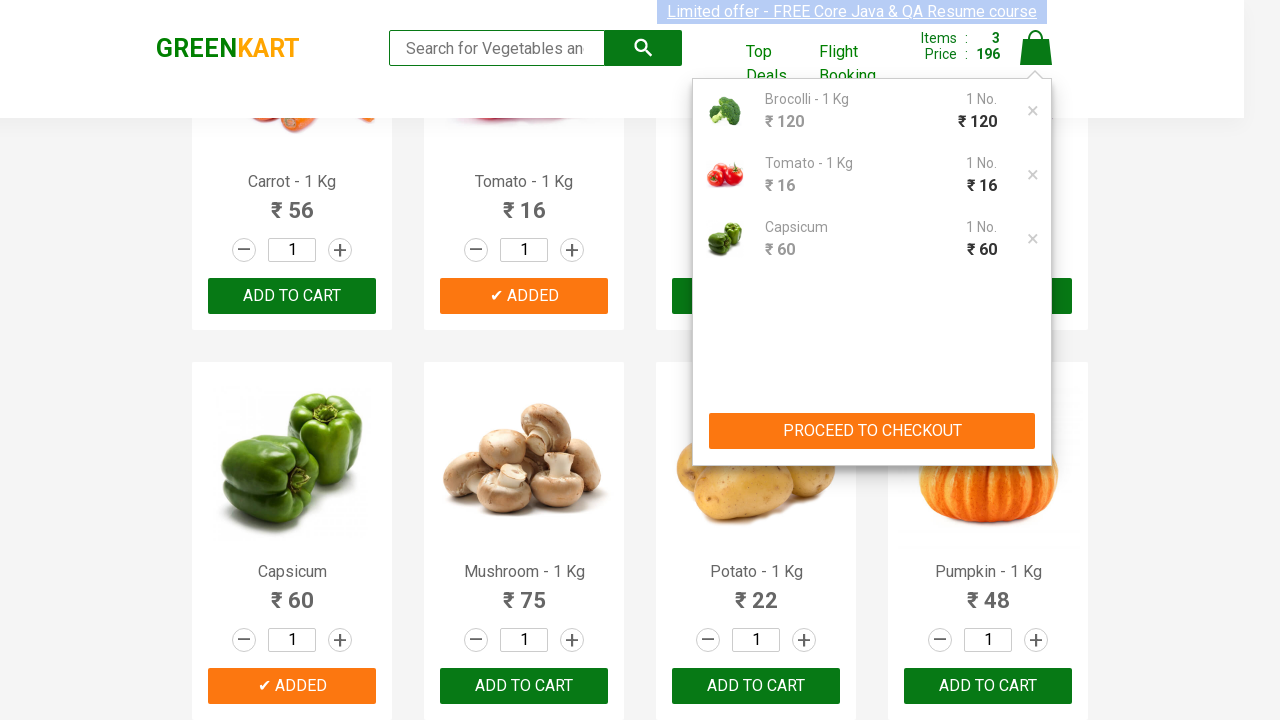

Clicked PROCEED TO CHECKOUT button at (872, 431) on xpath=//button[contains(text(),'PROCEED TO CHECKOUT')]
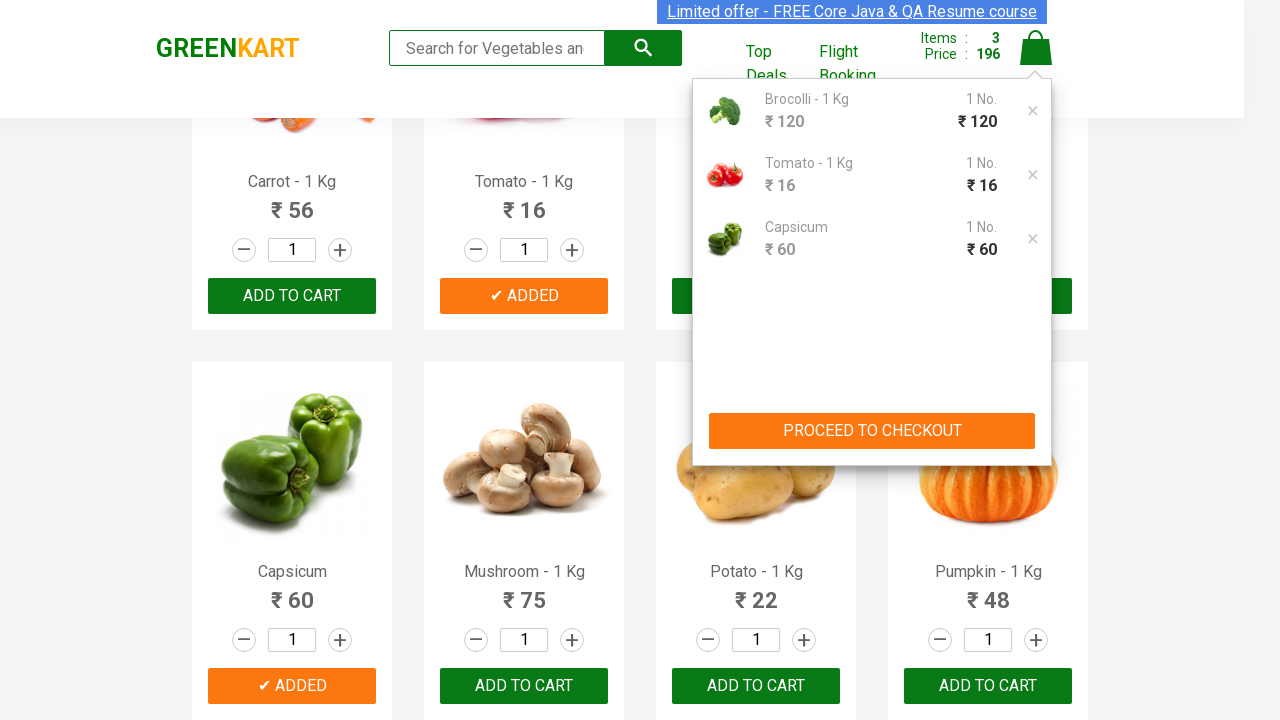

Promo code input field loaded
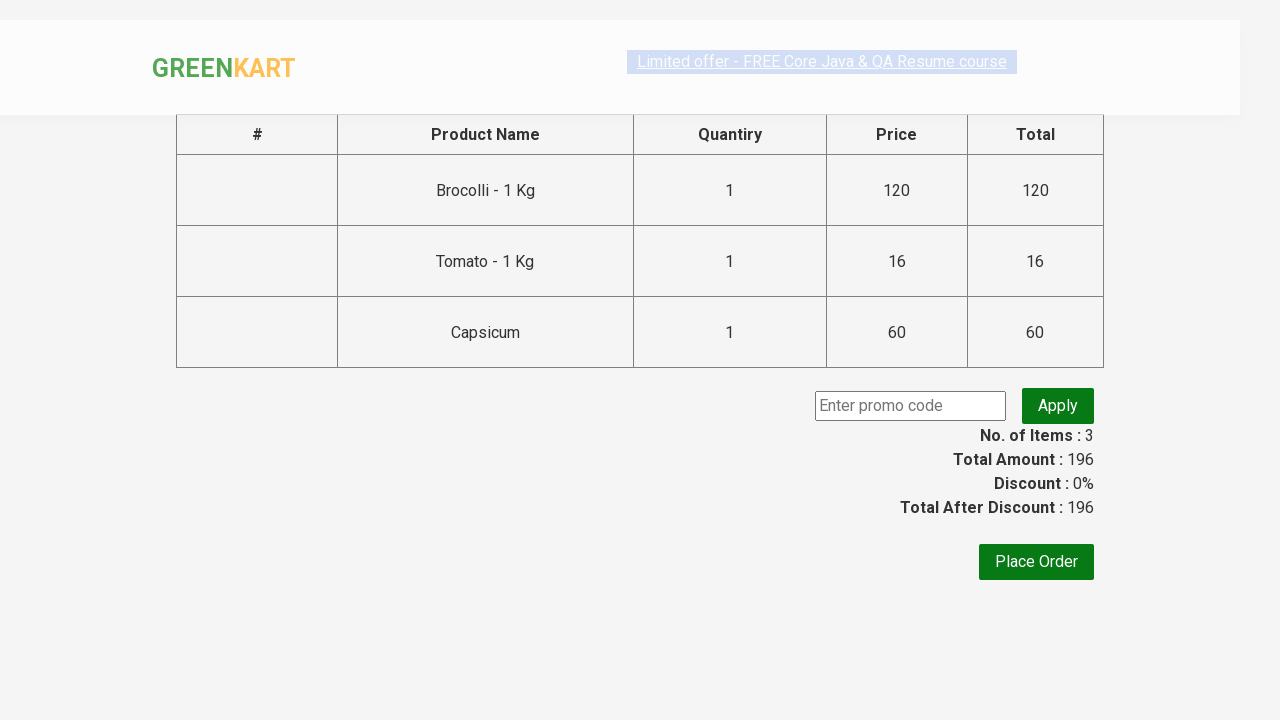

Entered promo code 'rahulshettyacademy' on input.promoCode
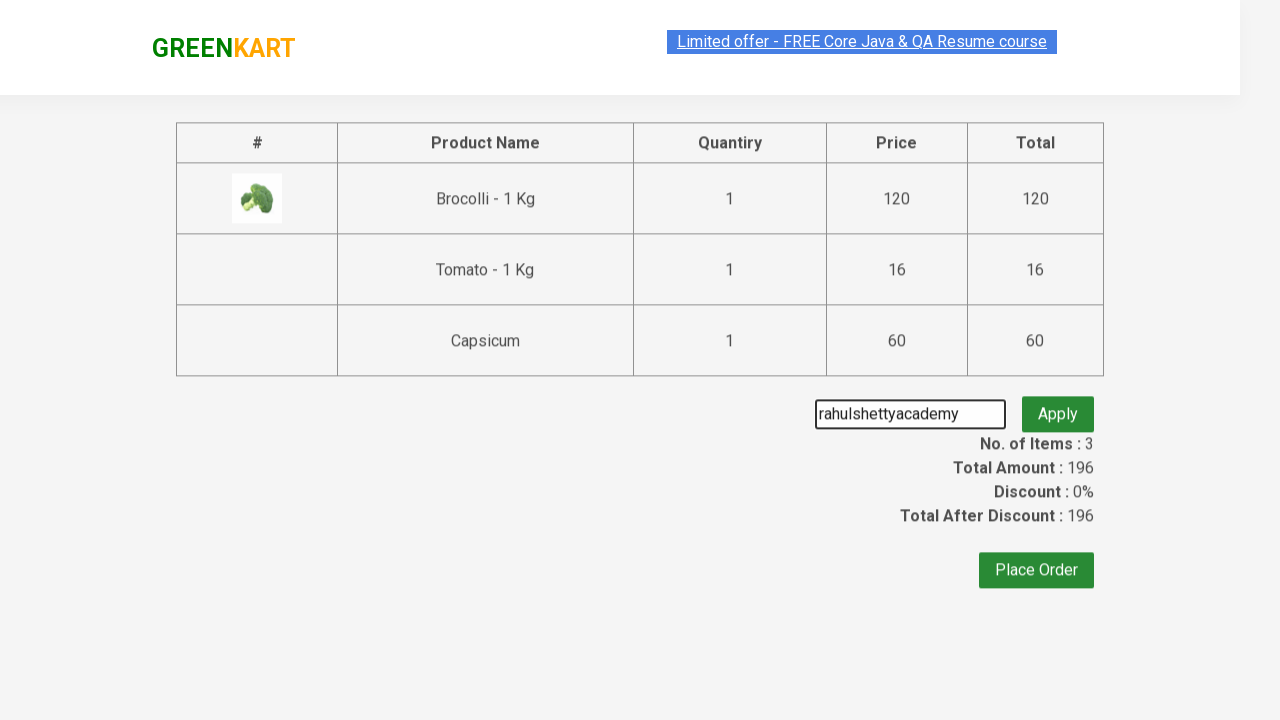

Clicked apply button to apply promo code at (1058, 406) on .promoBtn
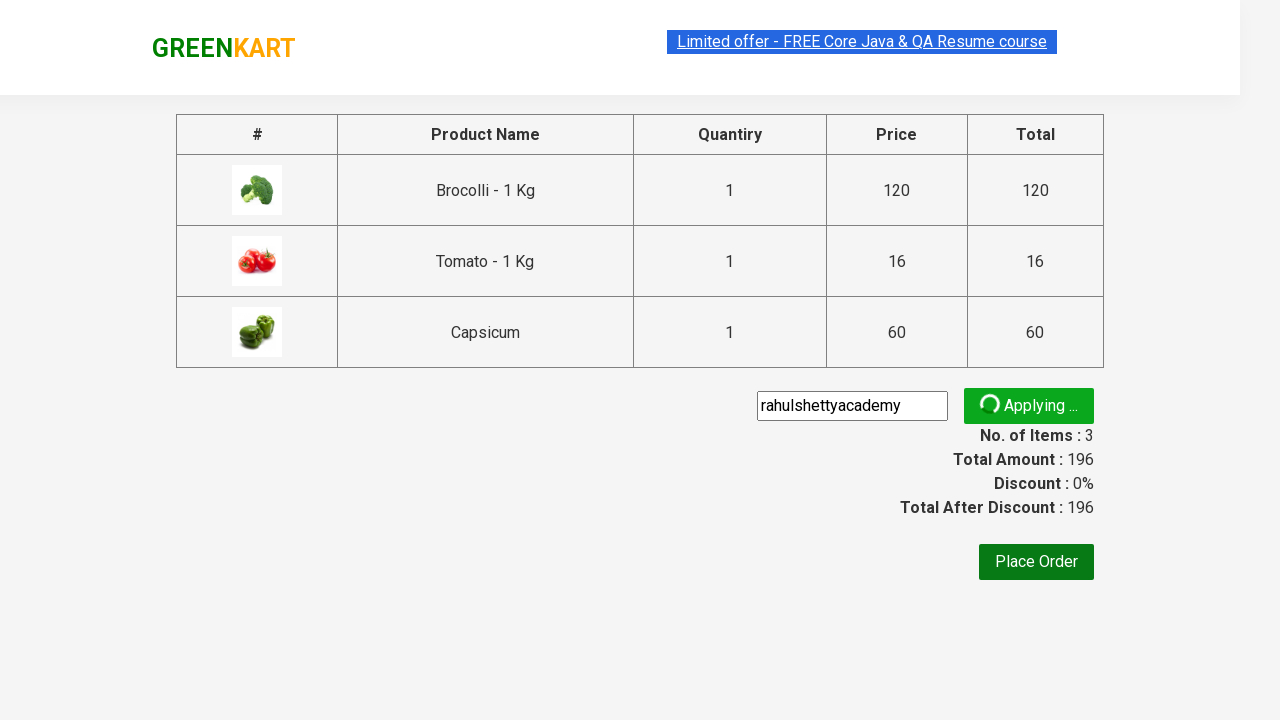

Promo code message appeared confirming application
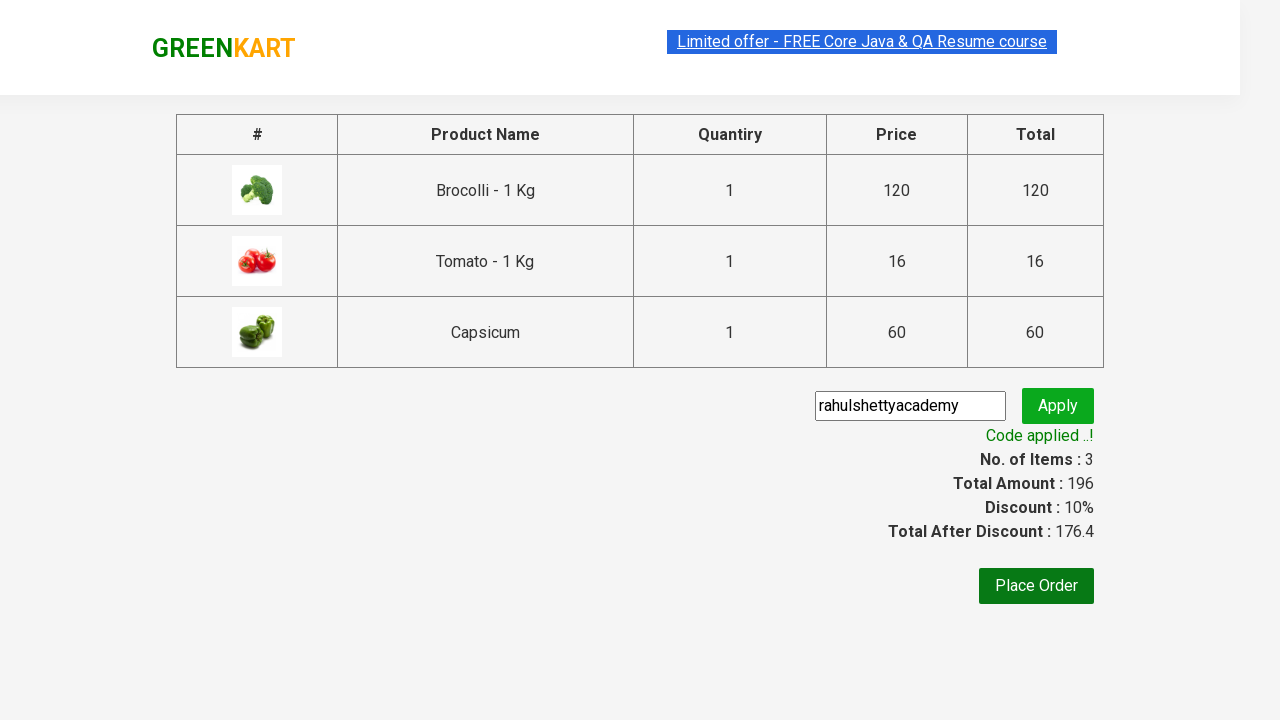

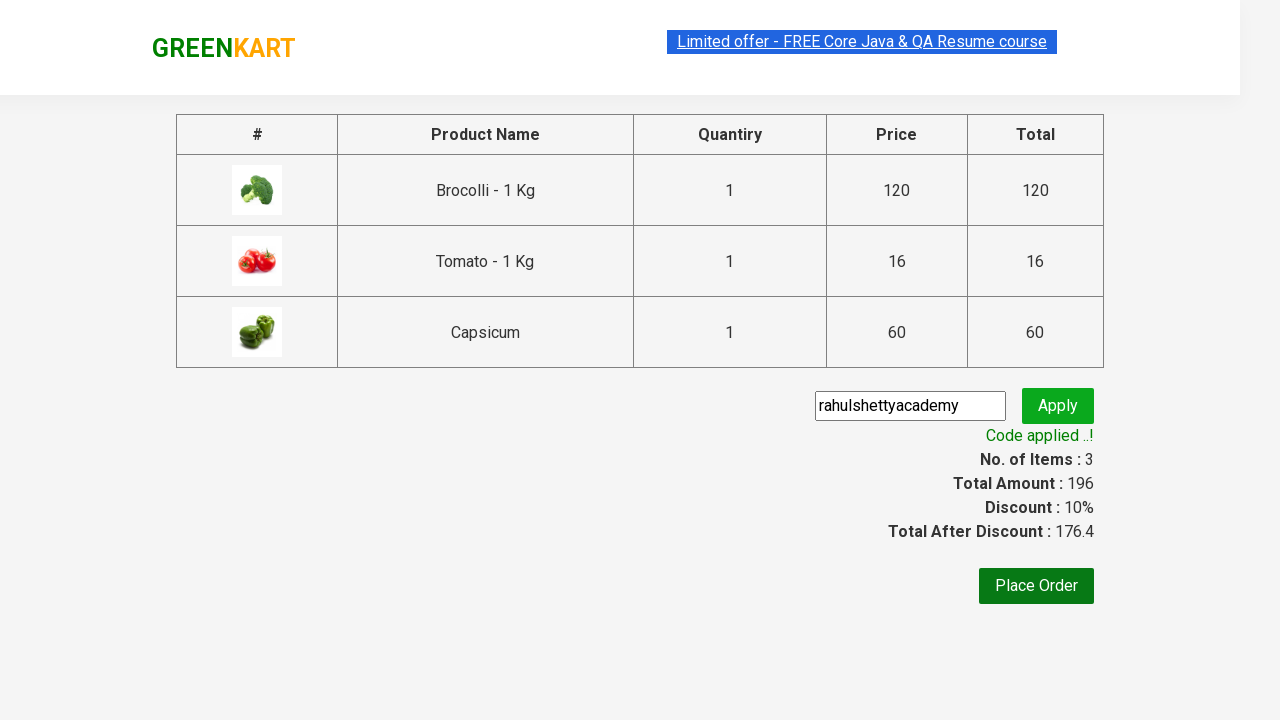